Tests double-click functionality on a form field by entering text in username field and then double-clicking it

Starting URL: https://www.saucedemo.com

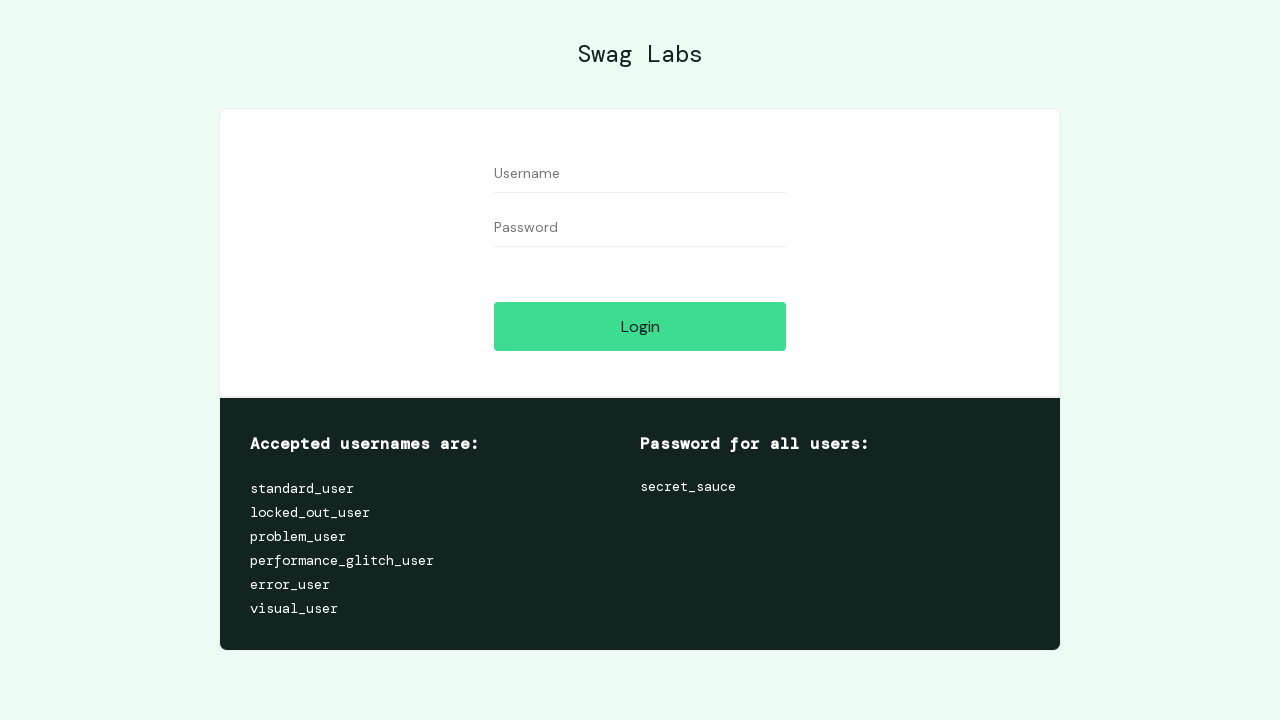

Filled username field with 'double' on input#user-name
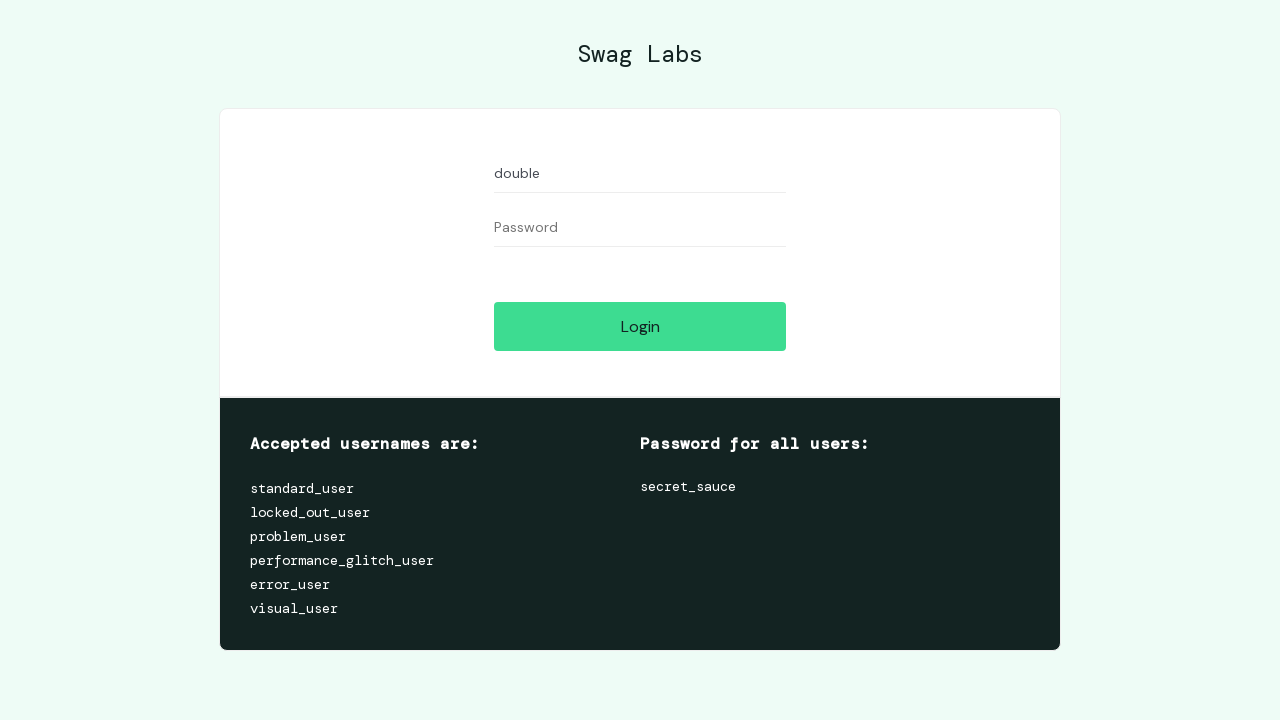

Double-clicked username field to select text at (640, 174) on input#user-name
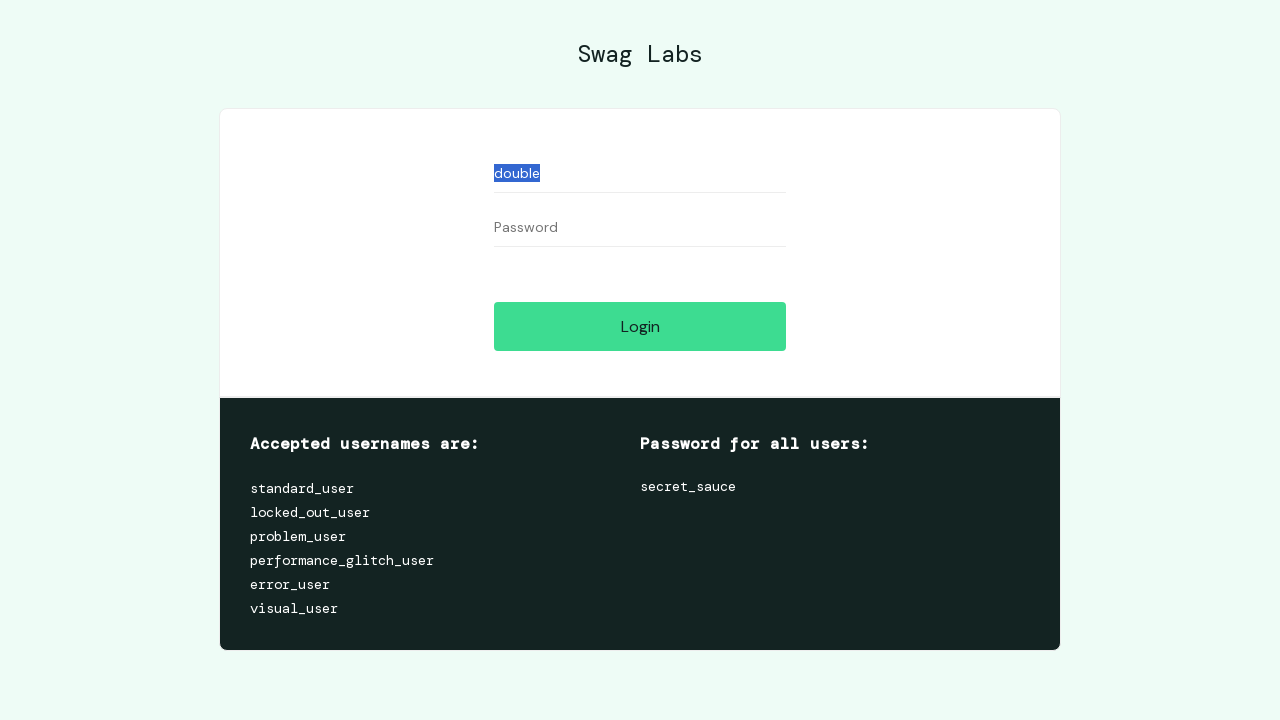

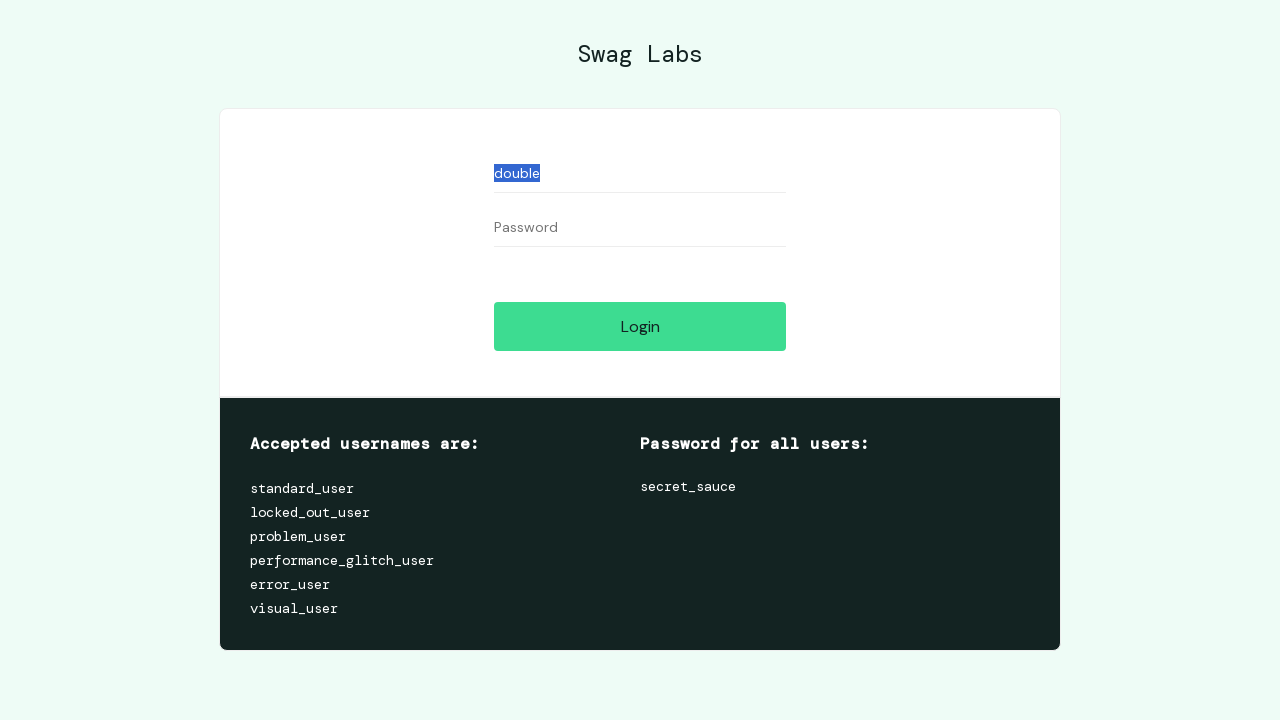